Tests navigation through the demo site by clicking on "Demo Site" link, hovering over "SwitchTo" menu, and clicking on "Alerts" submenu item.

Starting URL: https://automationtesting.in/

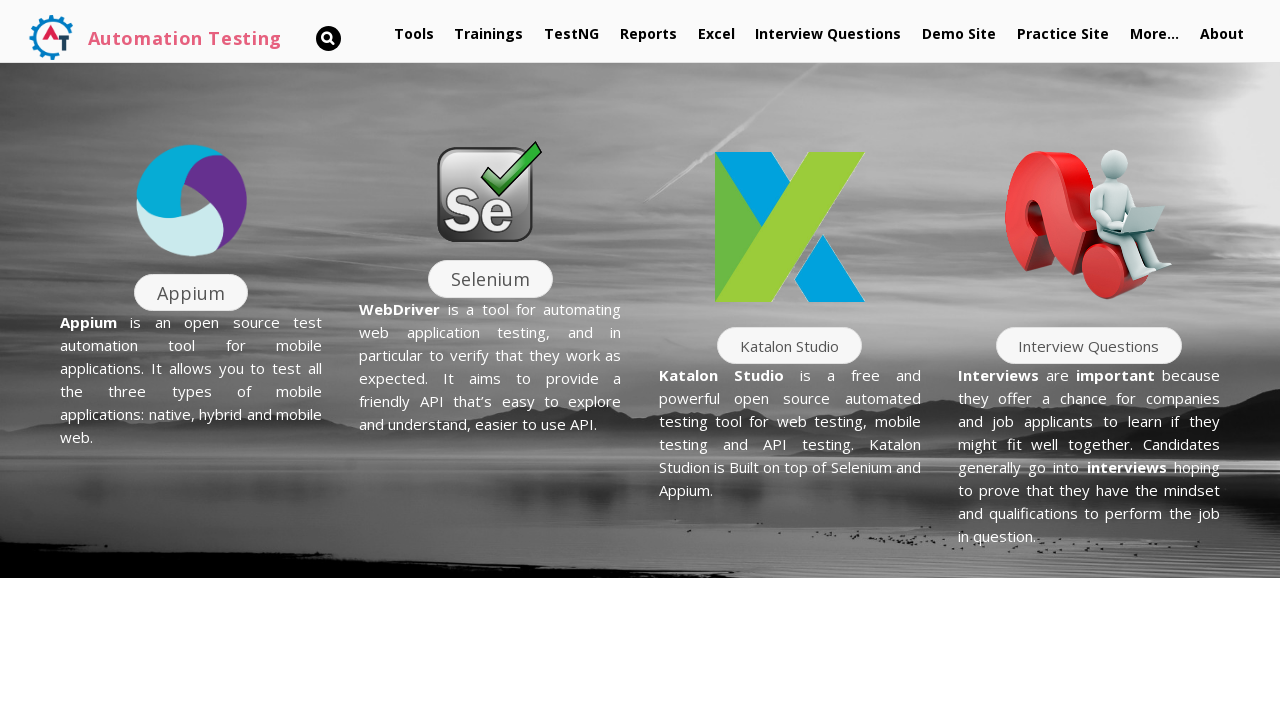

Clicked on 'Demo Site' link at (959, 34) on text=Demo Site
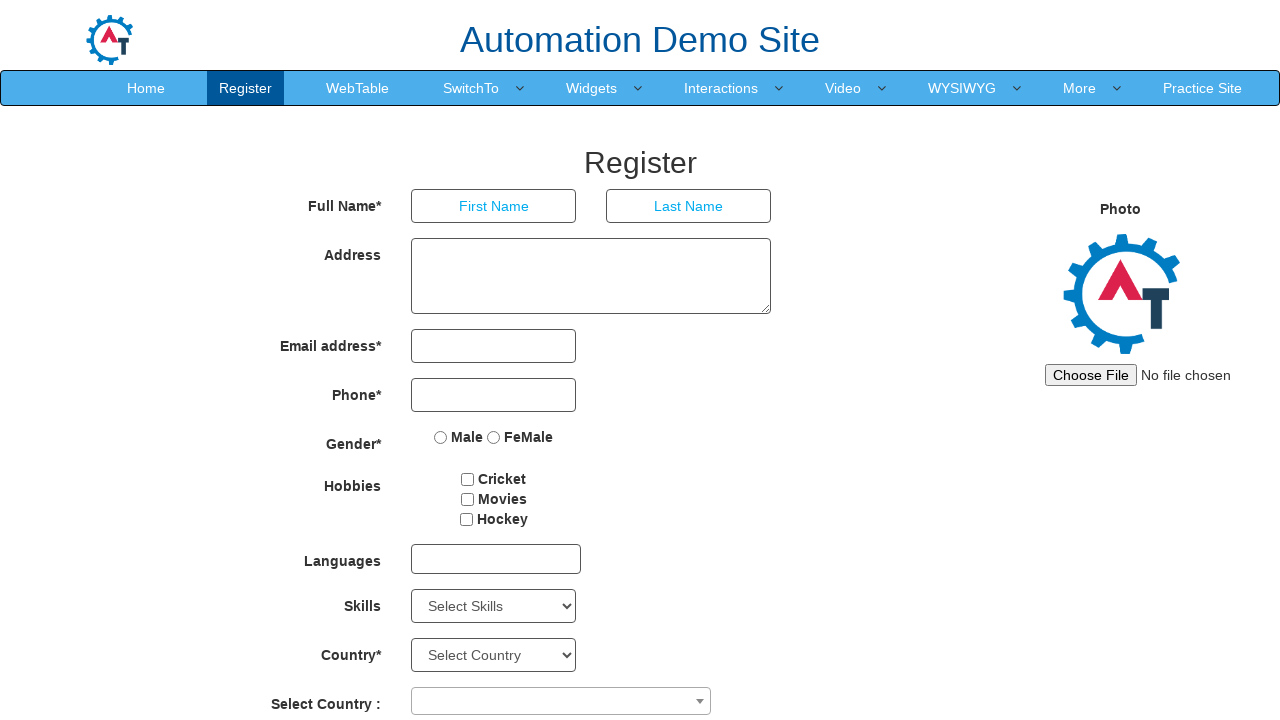

Hovered over 'SwitchTo' menu to reveal dropdown at (471, 88) on text=SwitchTo
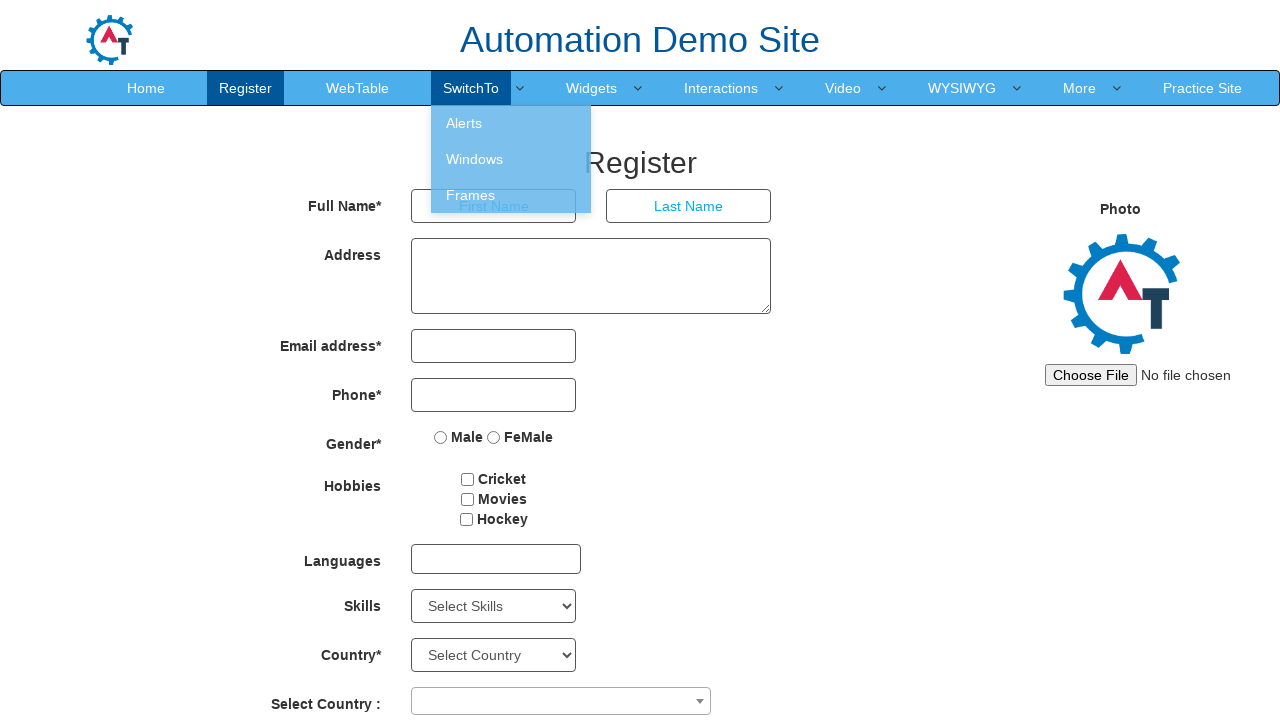

Clicked on 'Alerts' submenu item at (511, 123) on text=Alerts
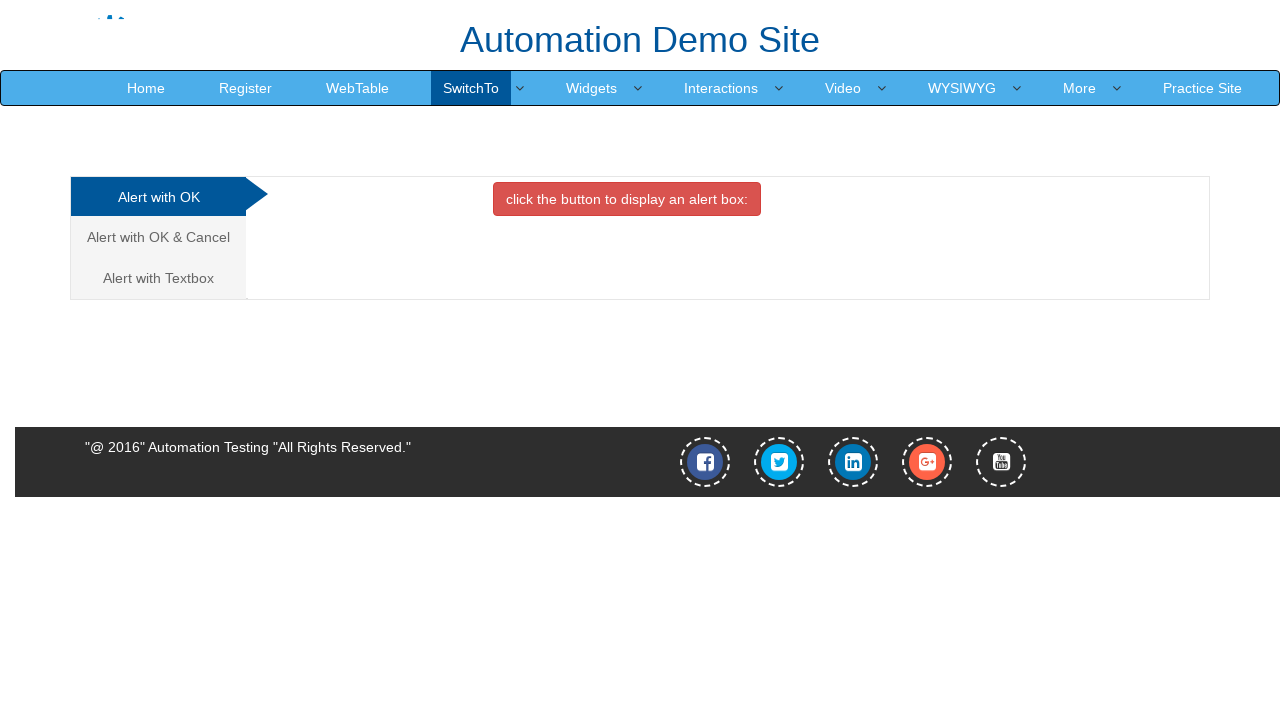

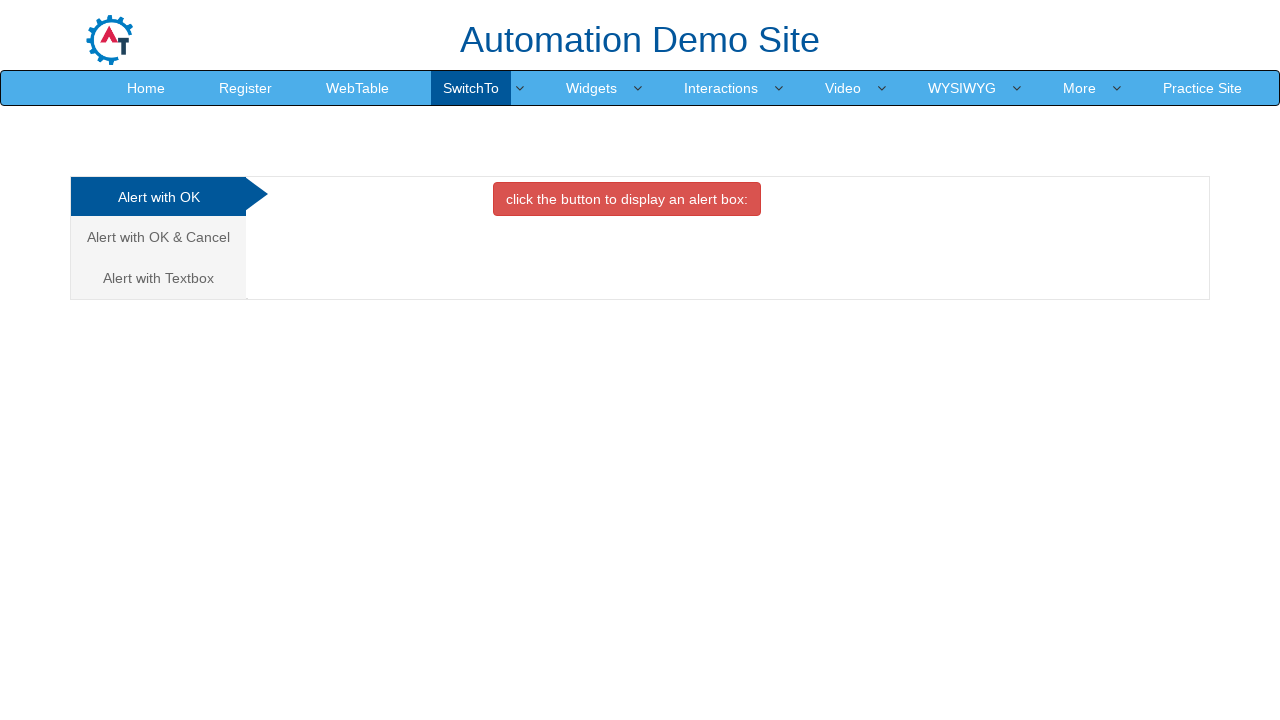